Tests JavaScript confirm dialog by clicking a button that triggers a JS Confirm, dismissing it (clicking Cancel), and verifying the result message.

Starting URL: https://automationfc.github.io/basic-form/index.html

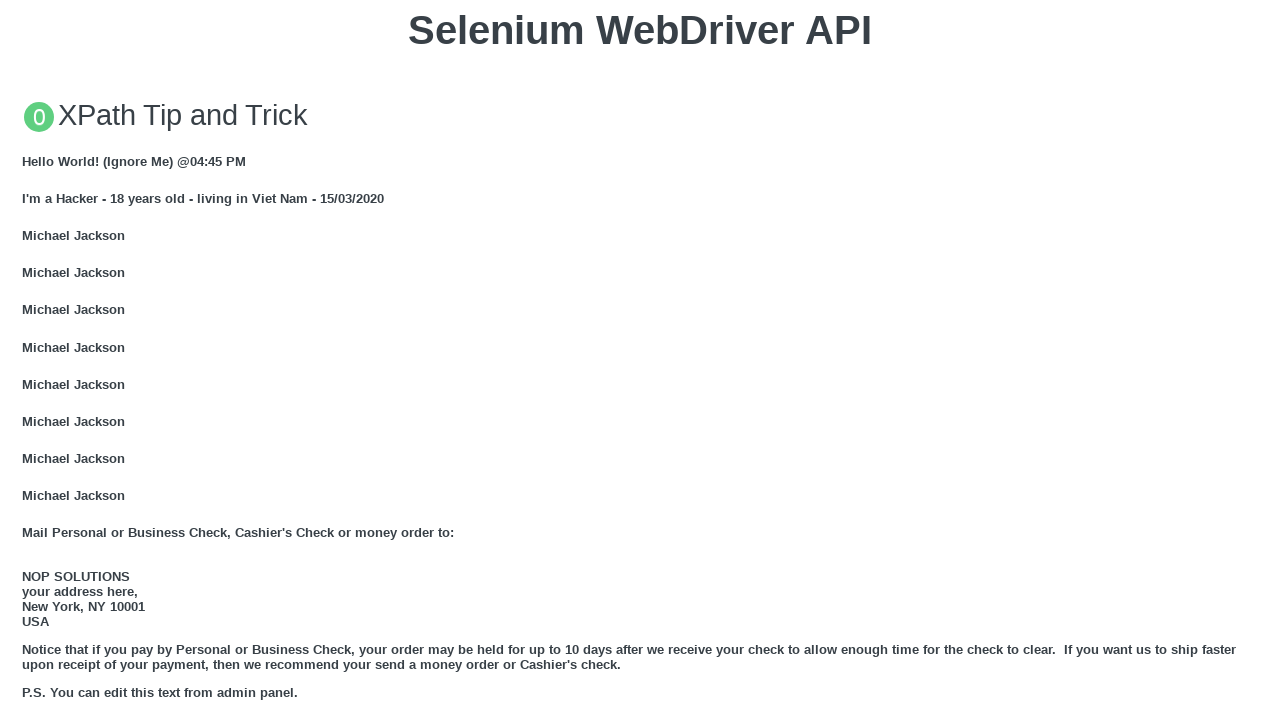

Set up dialog handler to dismiss confirm dialog
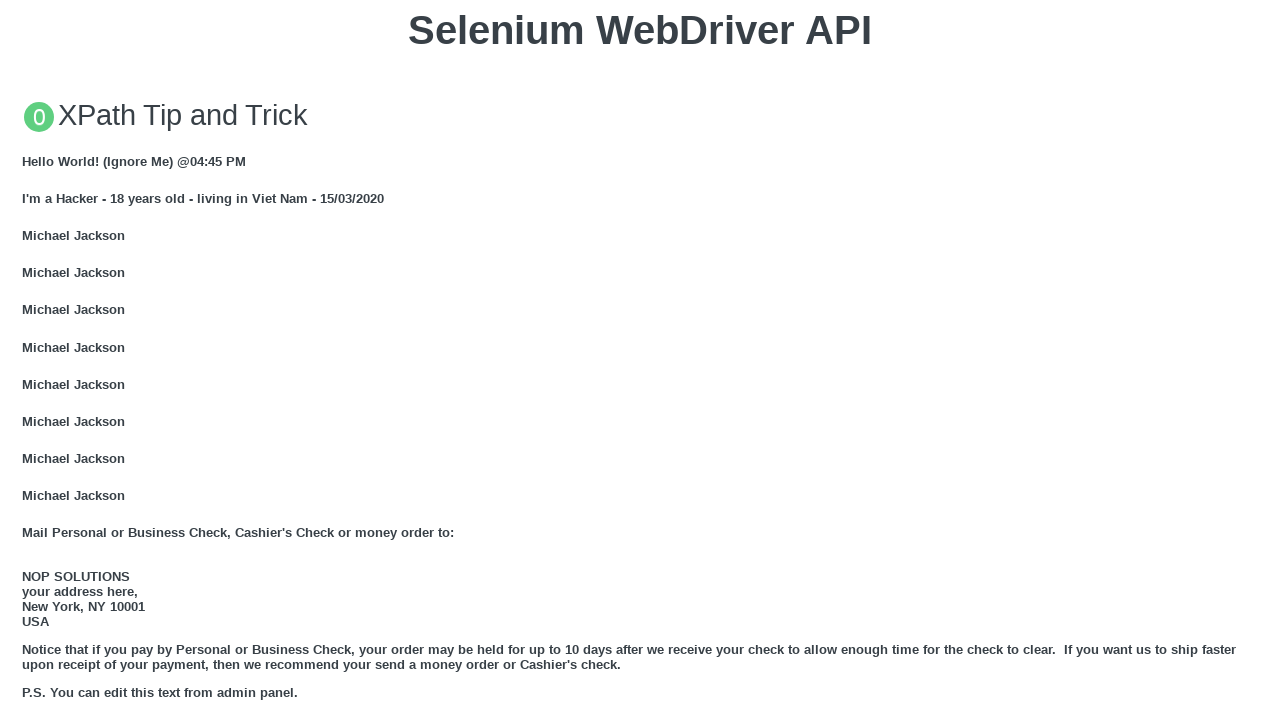

Clicked button to trigger JS Confirm dialog at (640, 360) on xpath=//button[text()='Click for JS Confirm']
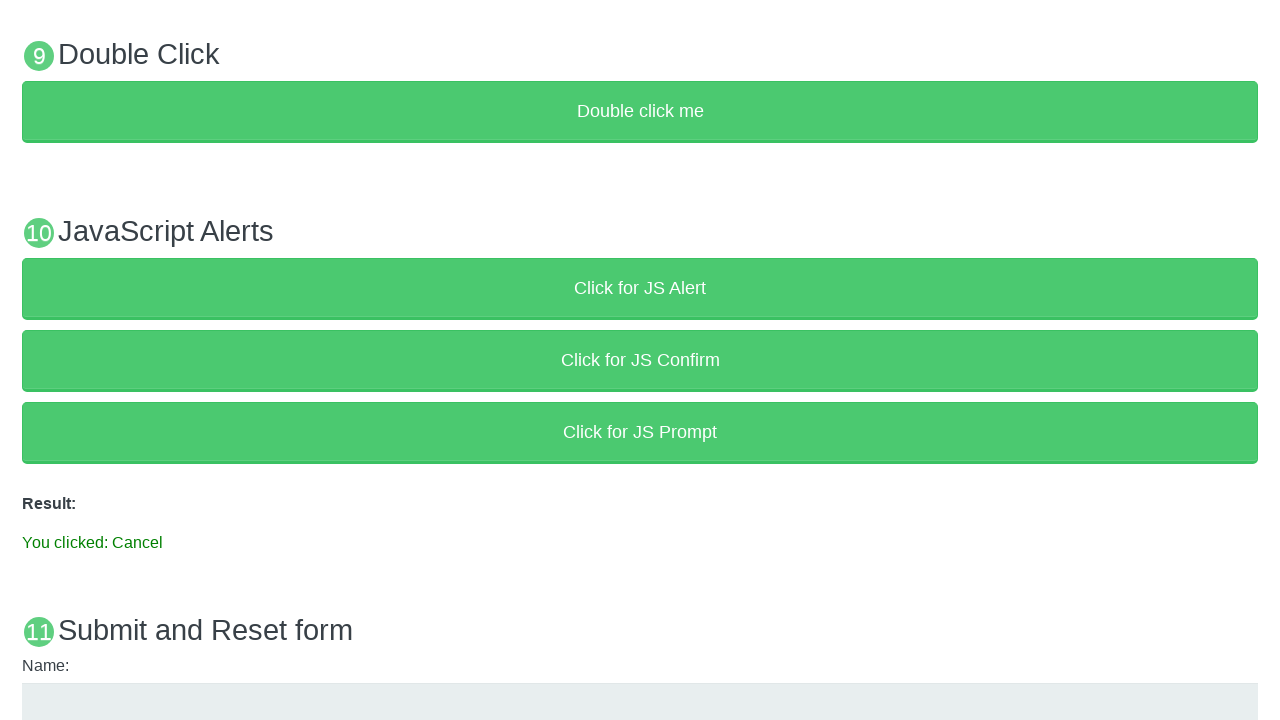

Result element loaded after dismissing confirm dialog
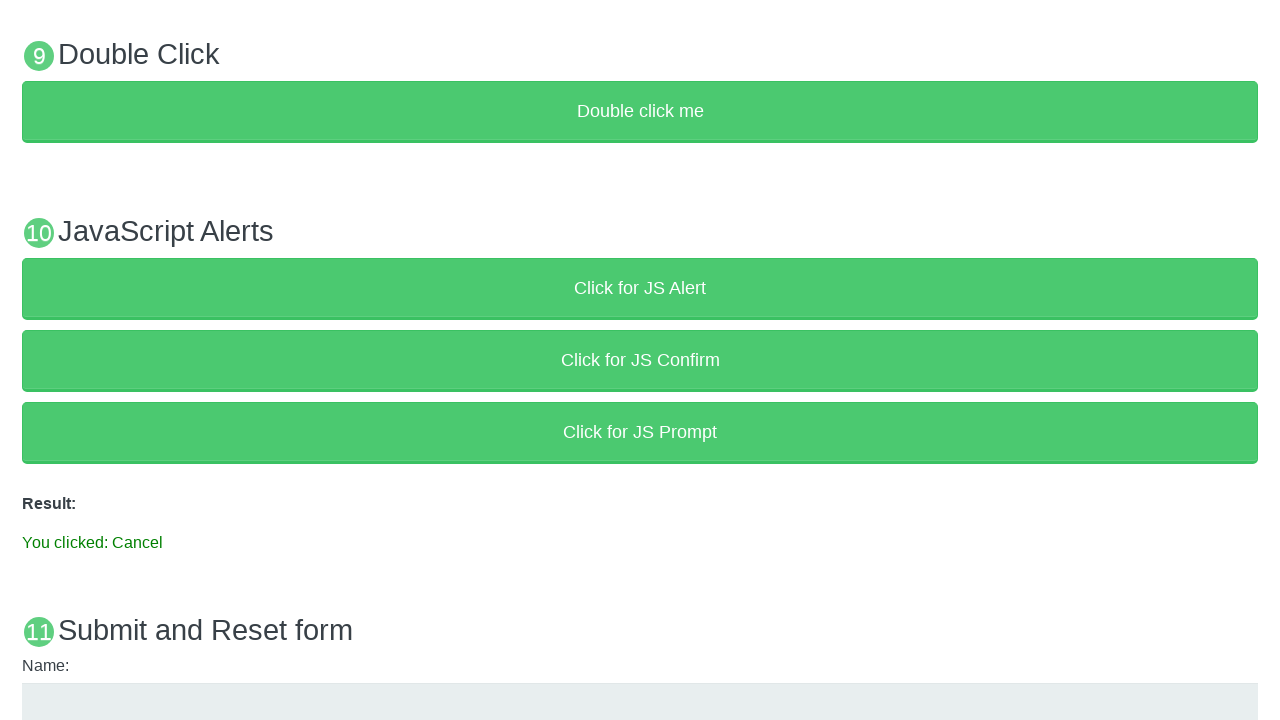

Retrieved result text content
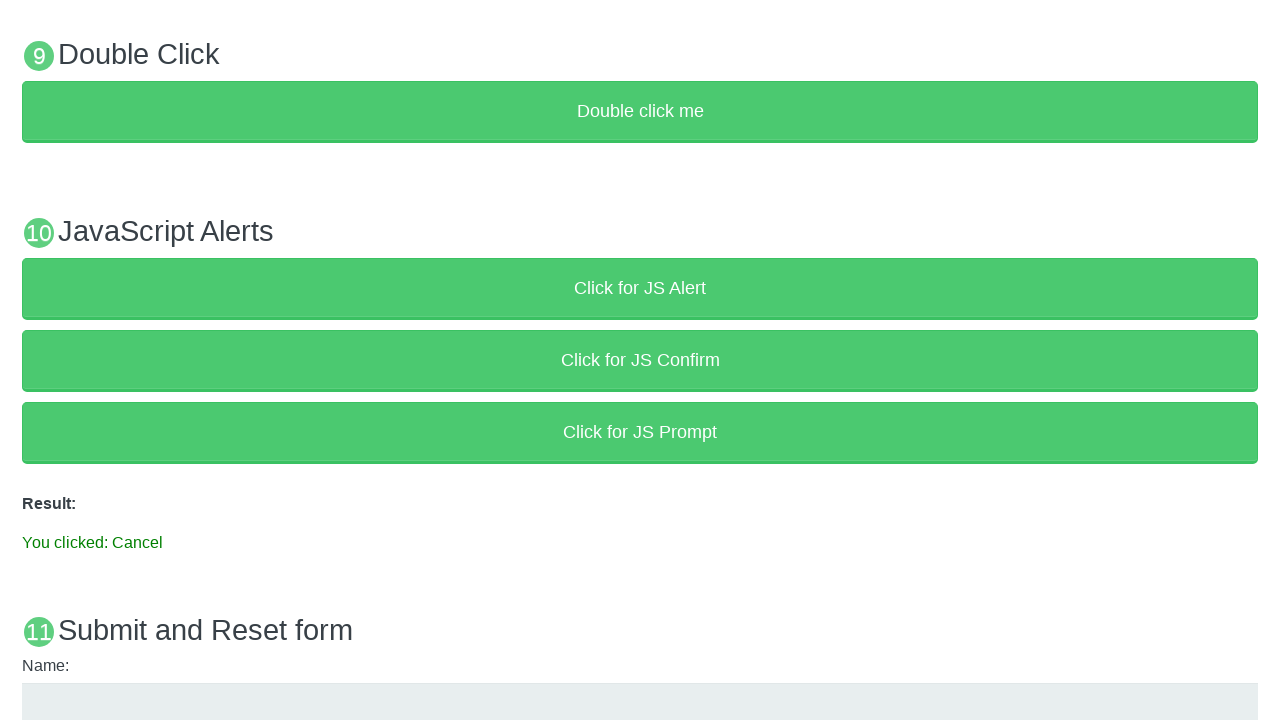

Verified result text is 'You clicked: Cancel'
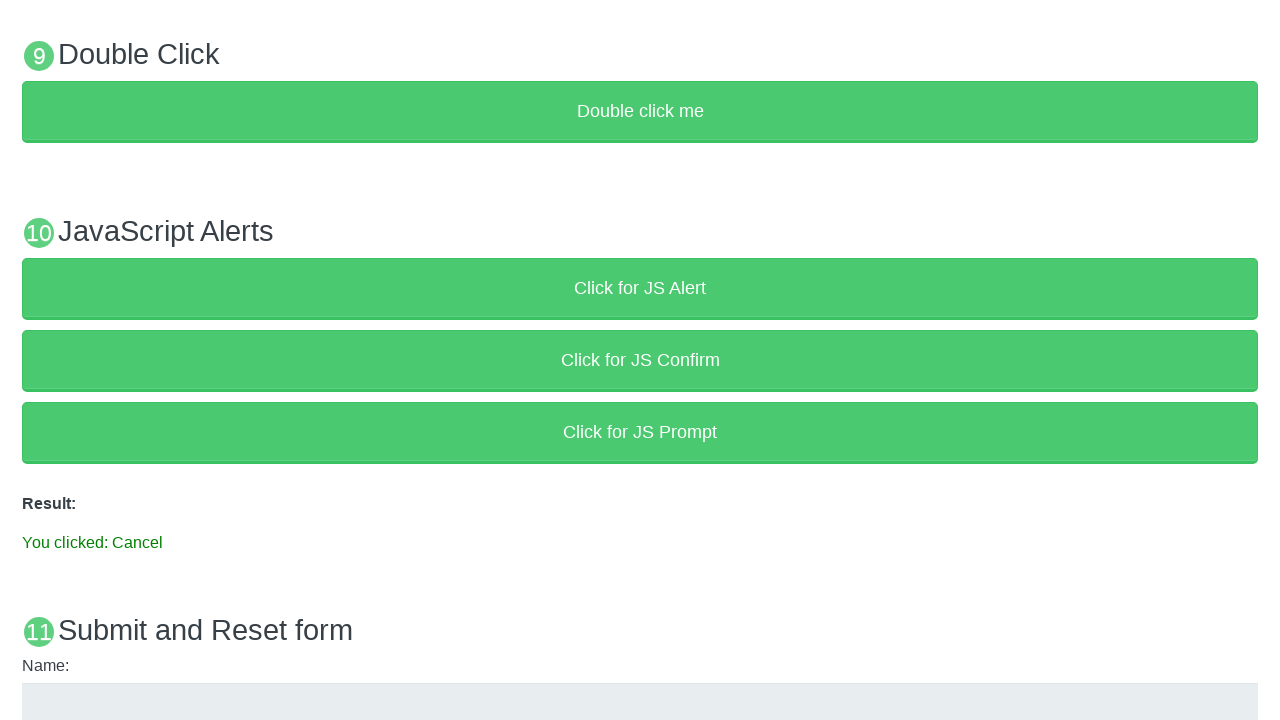

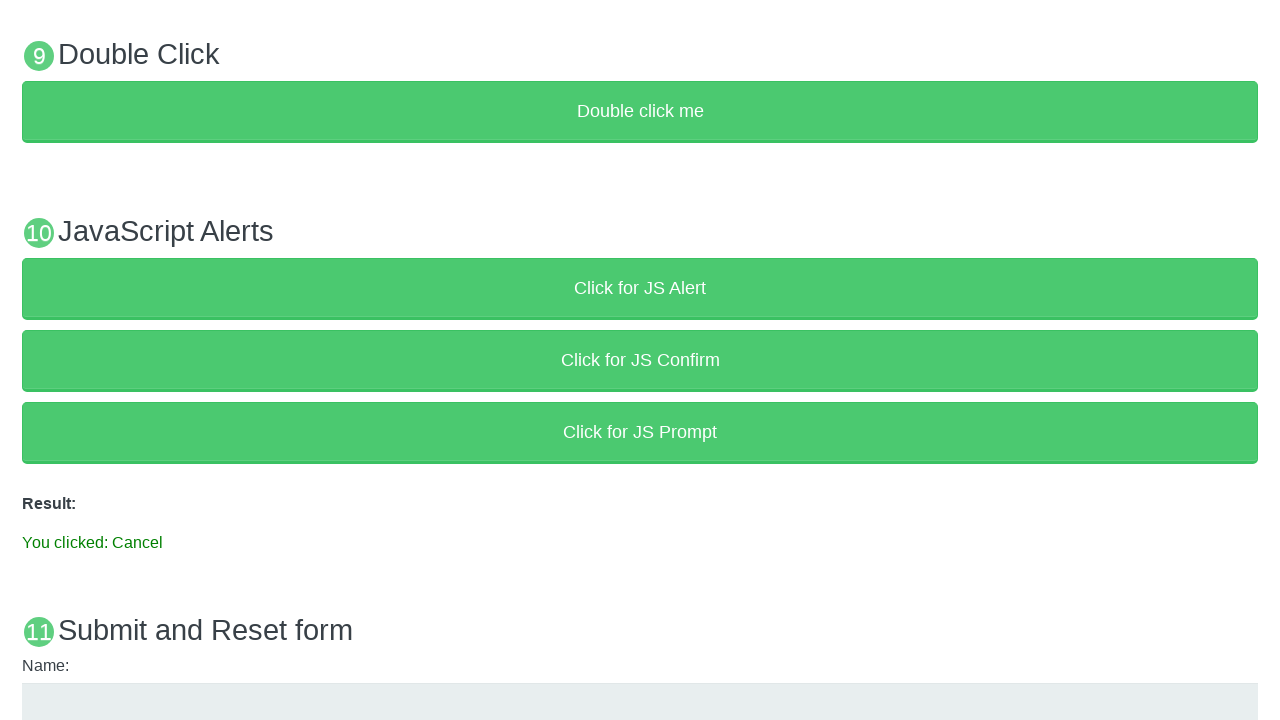